Tests unmarking items as complete by unchecking their checkboxes

Starting URL: https://demo.playwright.dev/todomvc

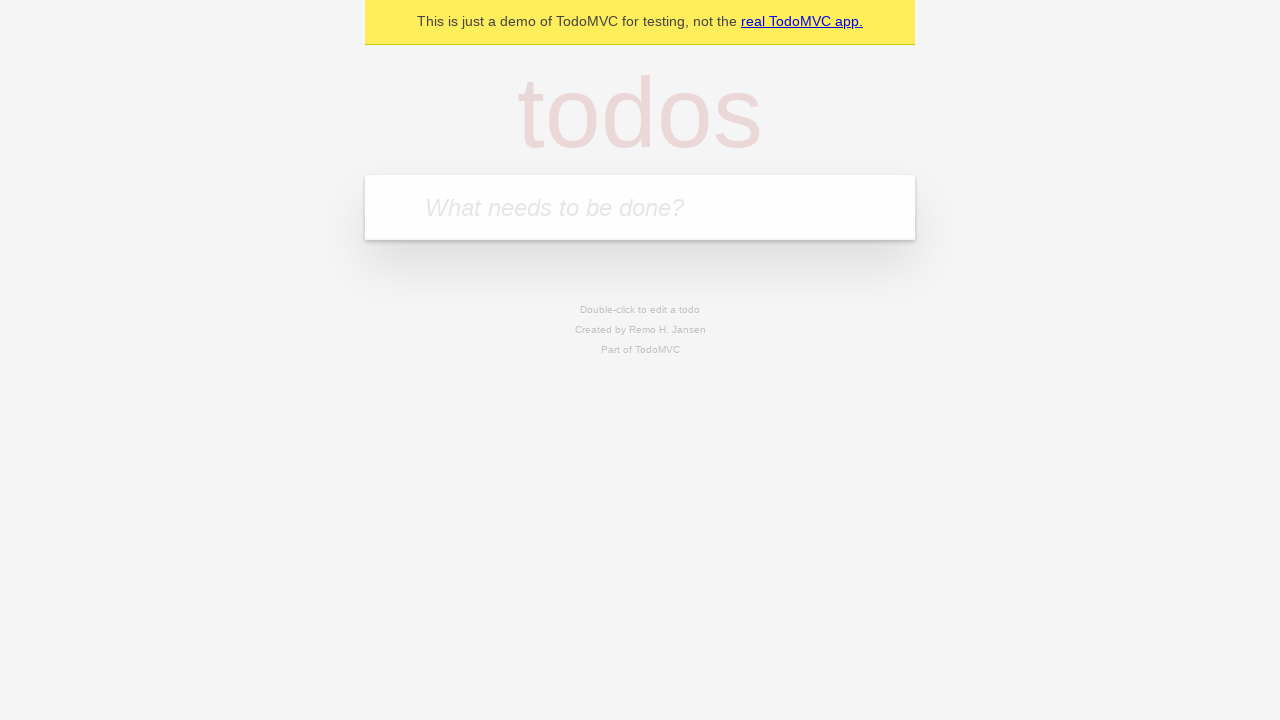

Filled todo input with 'buy some cheese' on internal:attr=[placeholder="What needs to be done?"i]
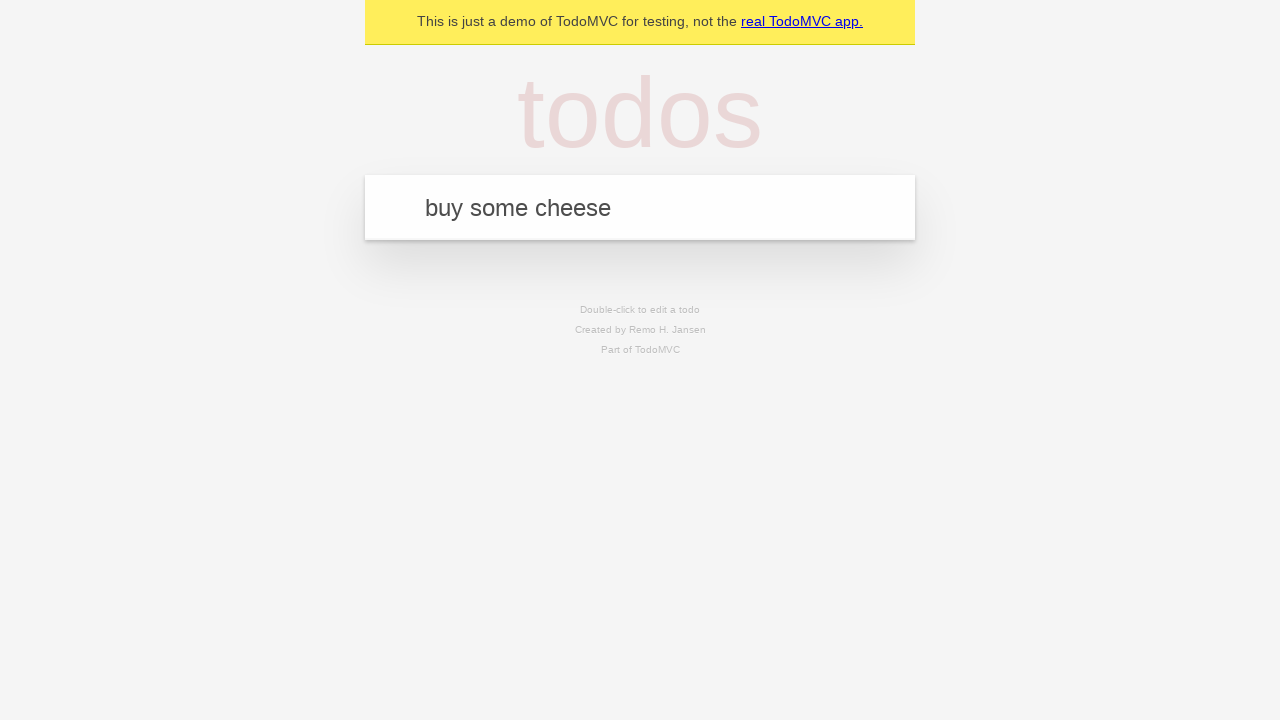

Pressed Enter to create first todo item on internal:attr=[placeholder="What needs to be done?"i]
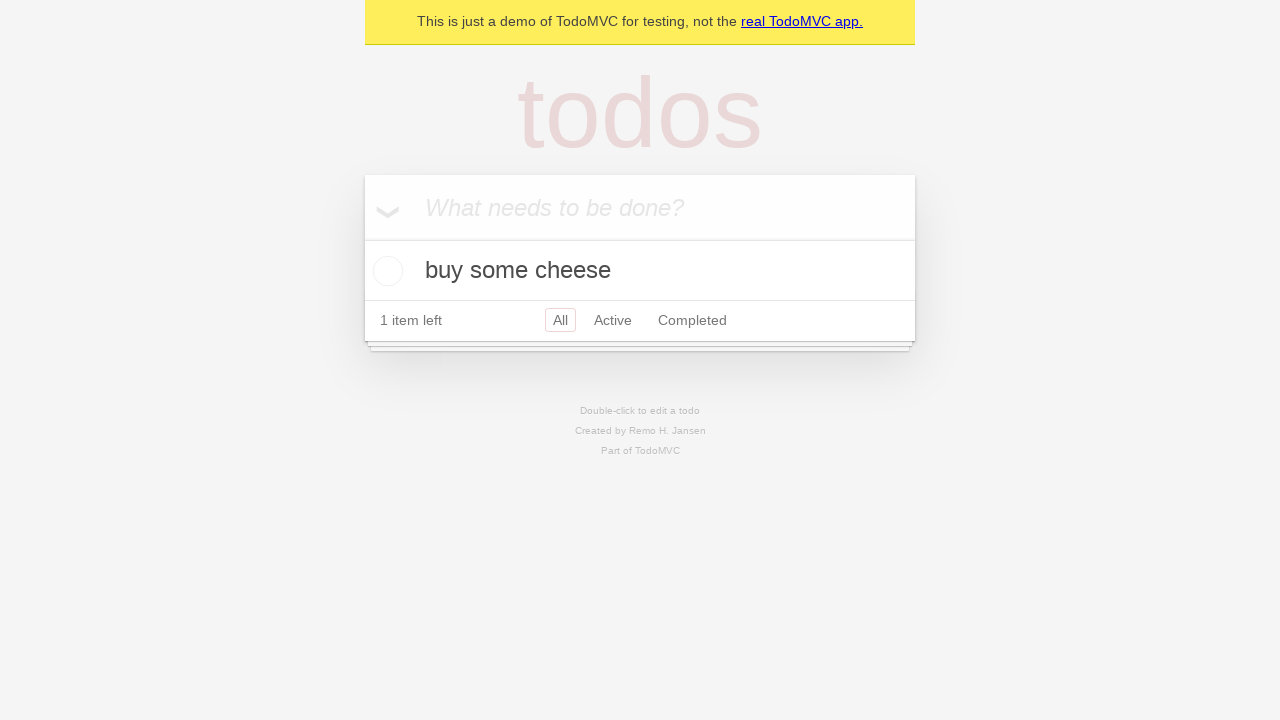

Filled todo input with 'feed the cat' on internal:attr=[placeholder="What needs to be done?"i]
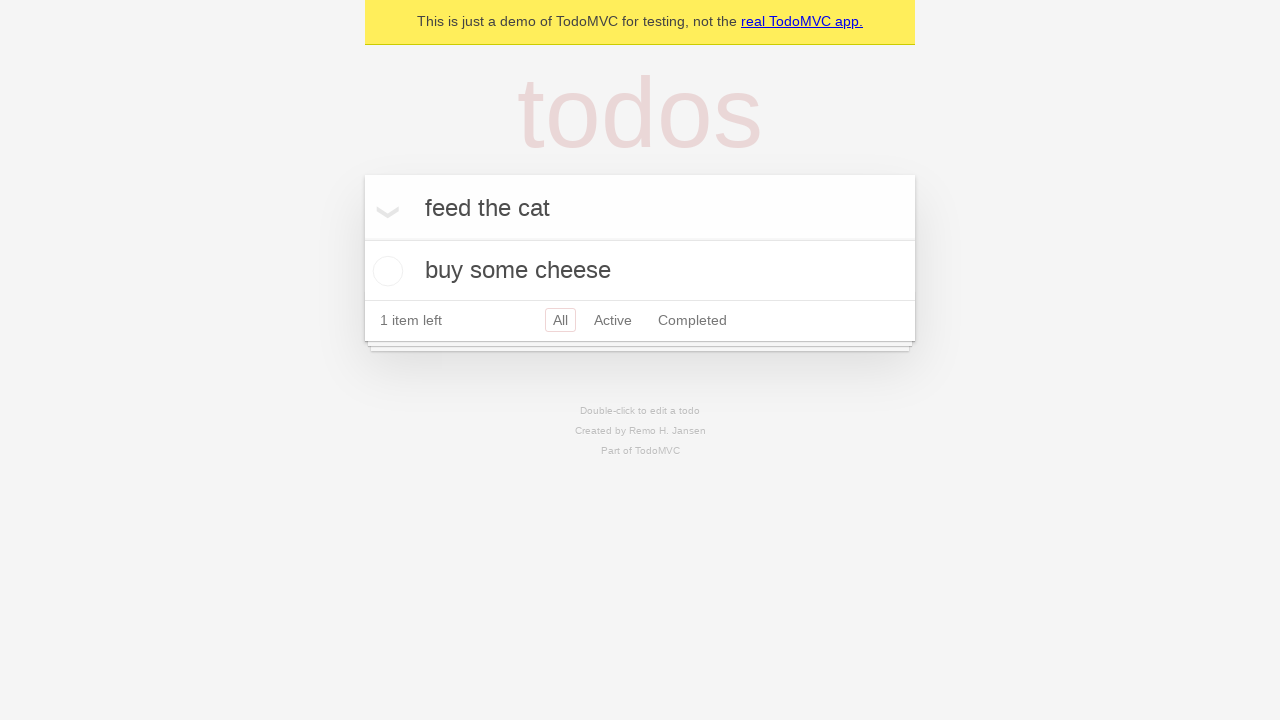

Pressed Enter to create second todo item on internal:attr=[placeholder="What needs to be done?"i]
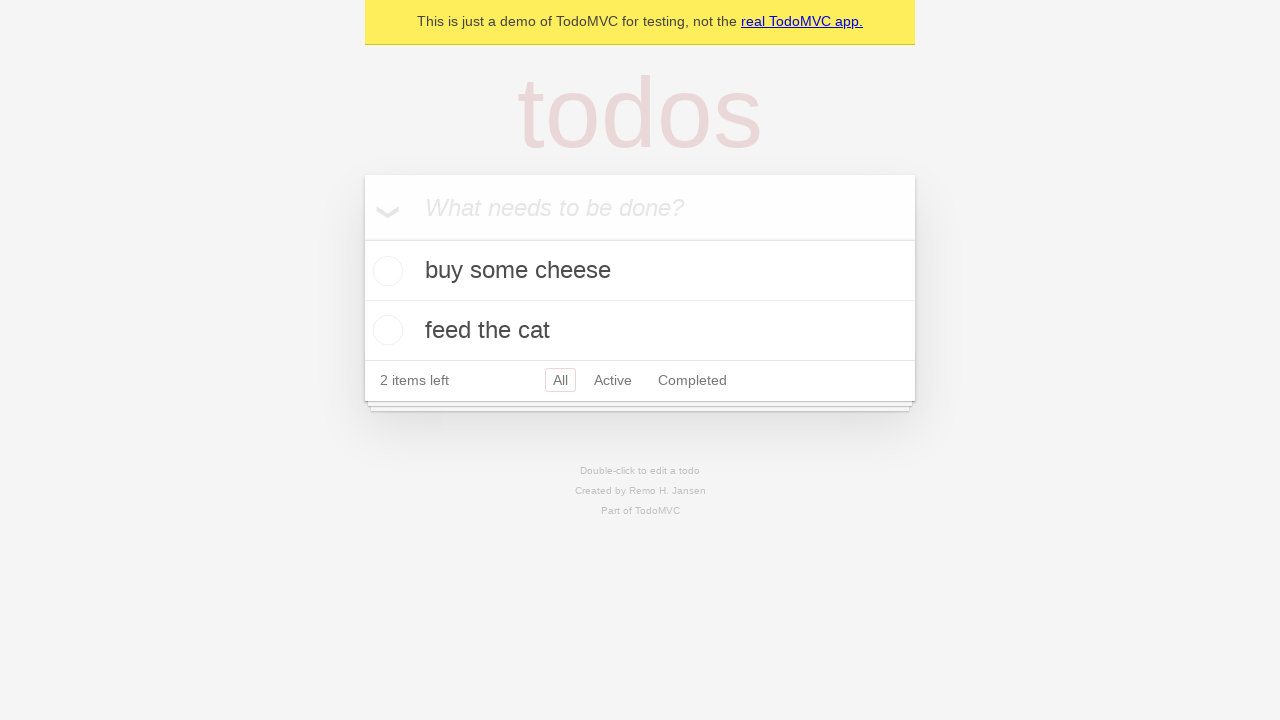

Checked first todo item checkbox to mark as complete at (385, 271) on internal:testid=[data-testid="todo-item"s] >> nth=0 >> internal:role=checkbox
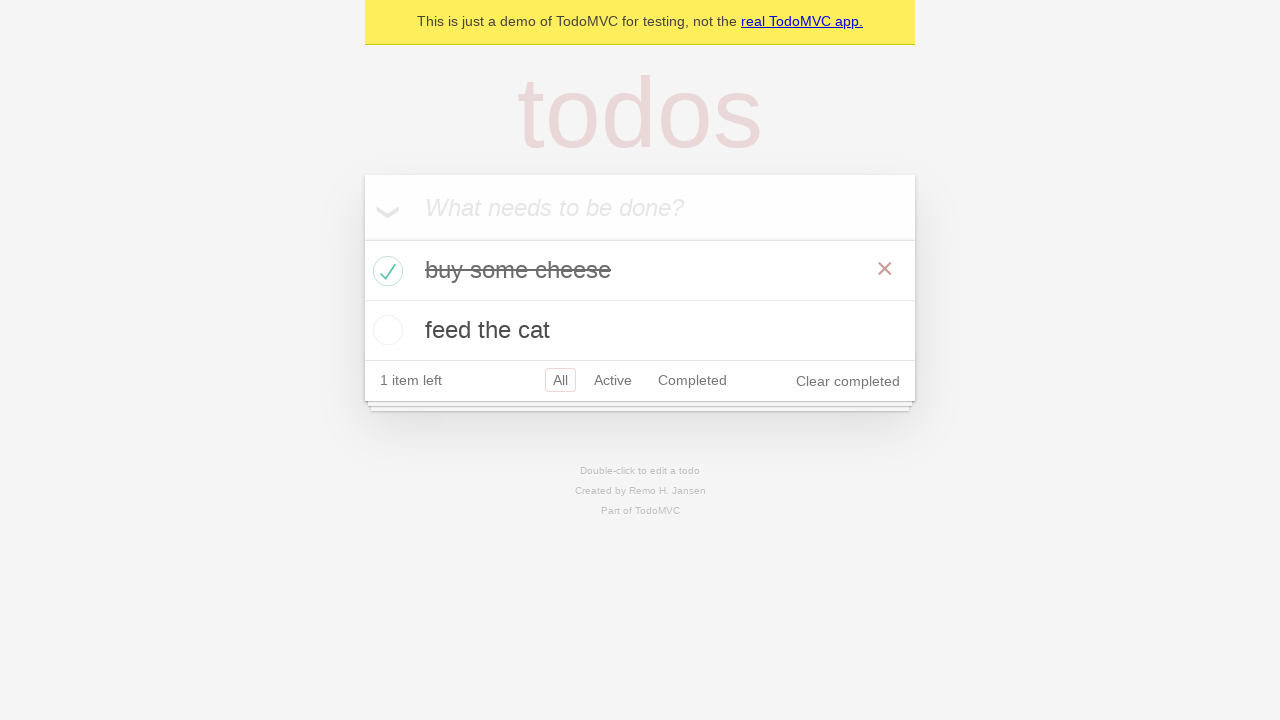

Unchecked first todo item checkbox to unmark as complete at (385, 271) on internal:testid=[data-testid="todo-item"s] >> nth=0 >> internal:role=checkbox
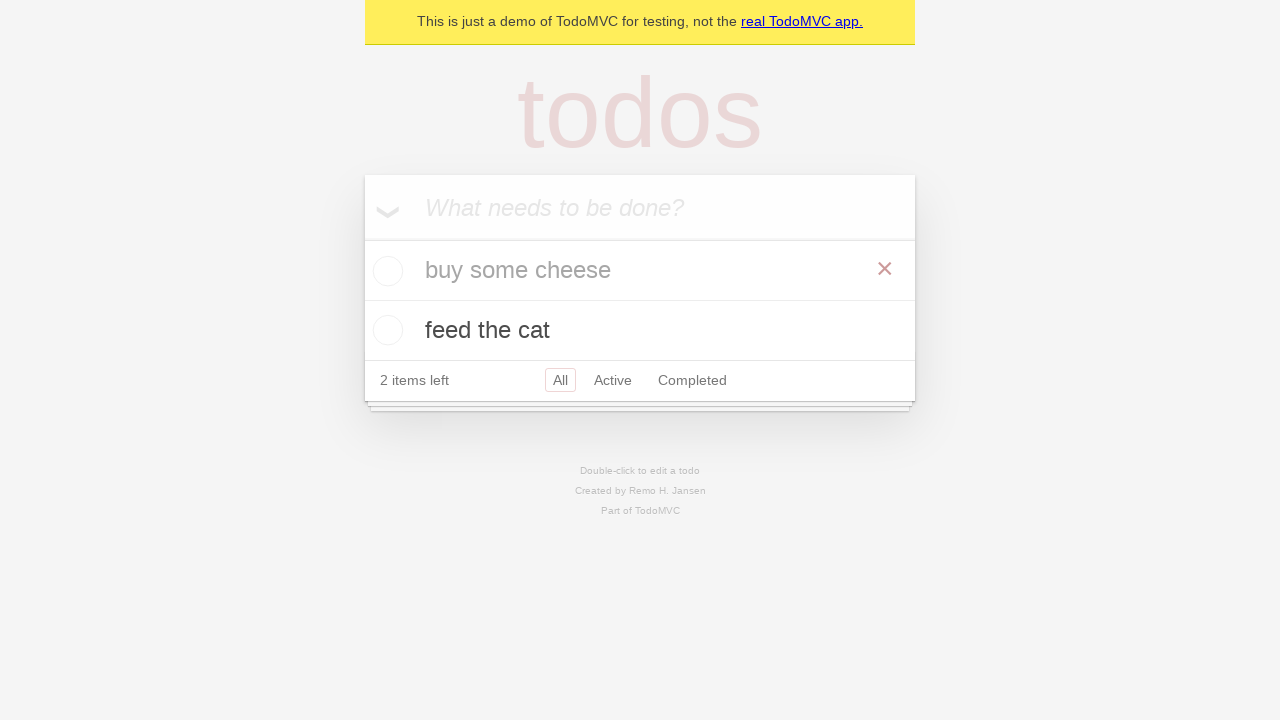

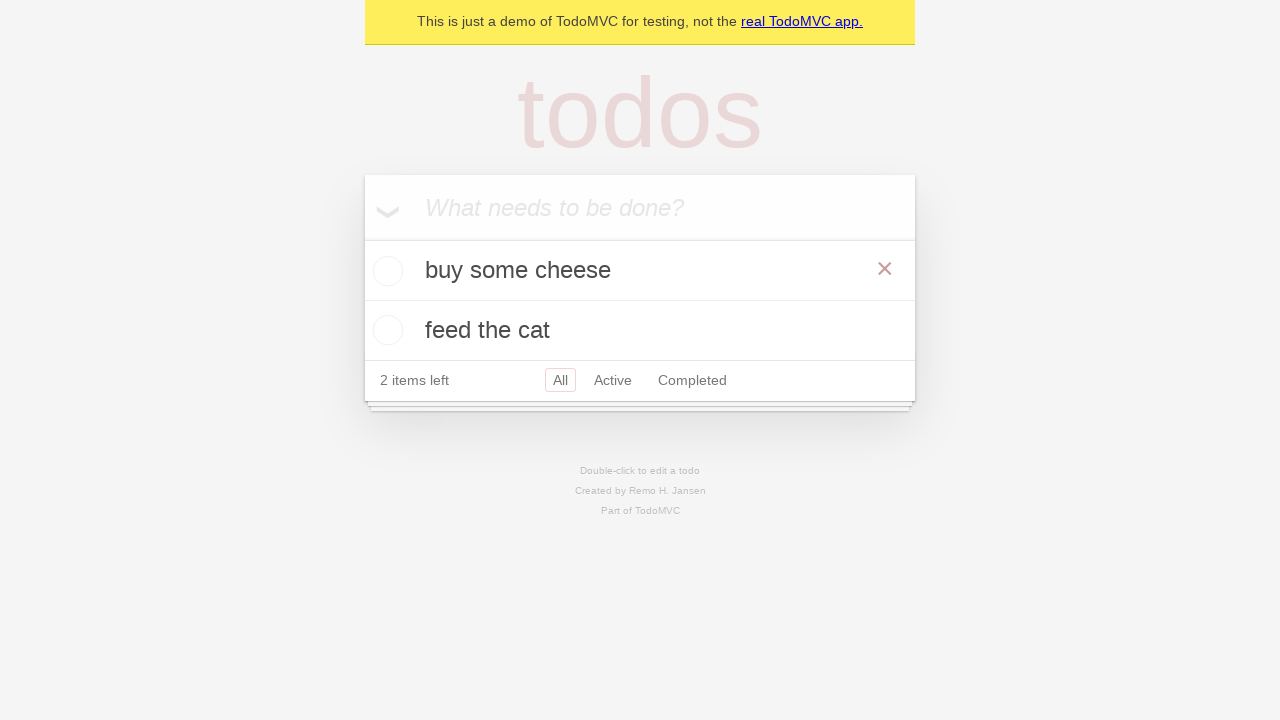